Tests dynamic loading functionality by clicking the Start button and verifying the "Hello World!" text appears after waiting.

Starting URL: https://automationfc.github.io/dynamic-loading/

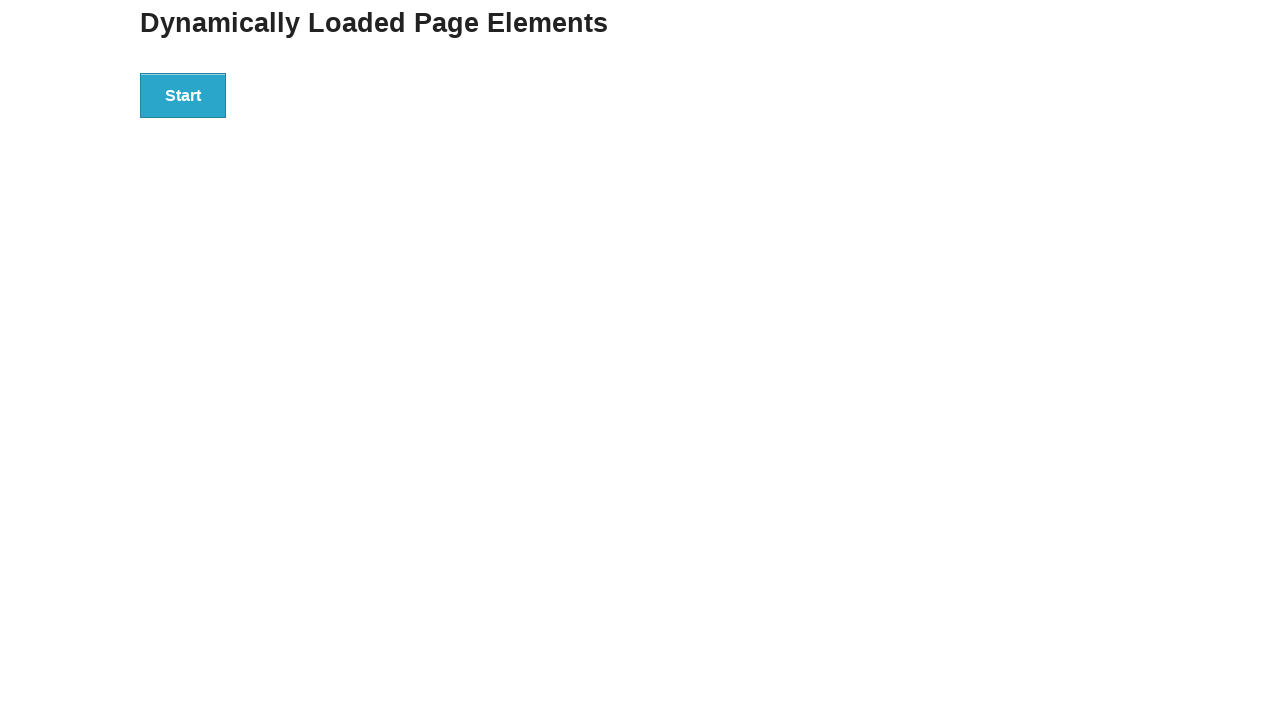

Clicked the Start button to initiate dynamic loading at (183, 95) on xpath=//button[text()='Start']
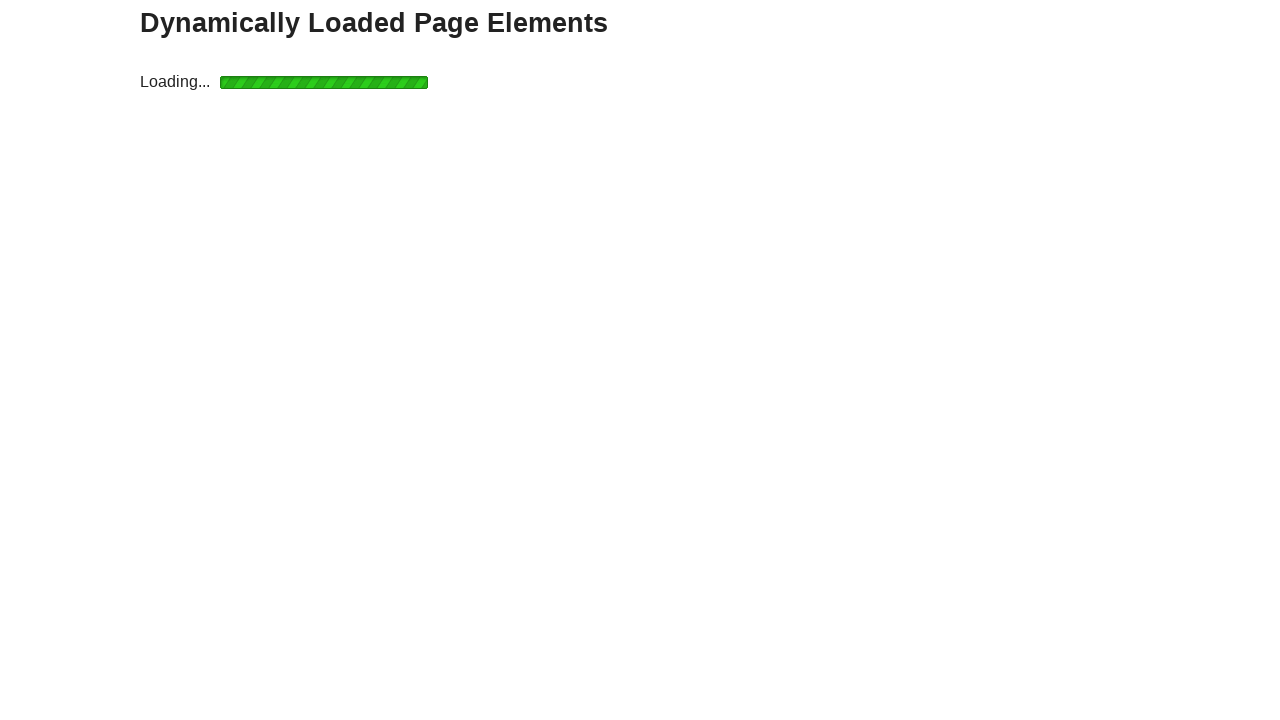

Waited for 'Hello World!' text to appear (5 second timeout)
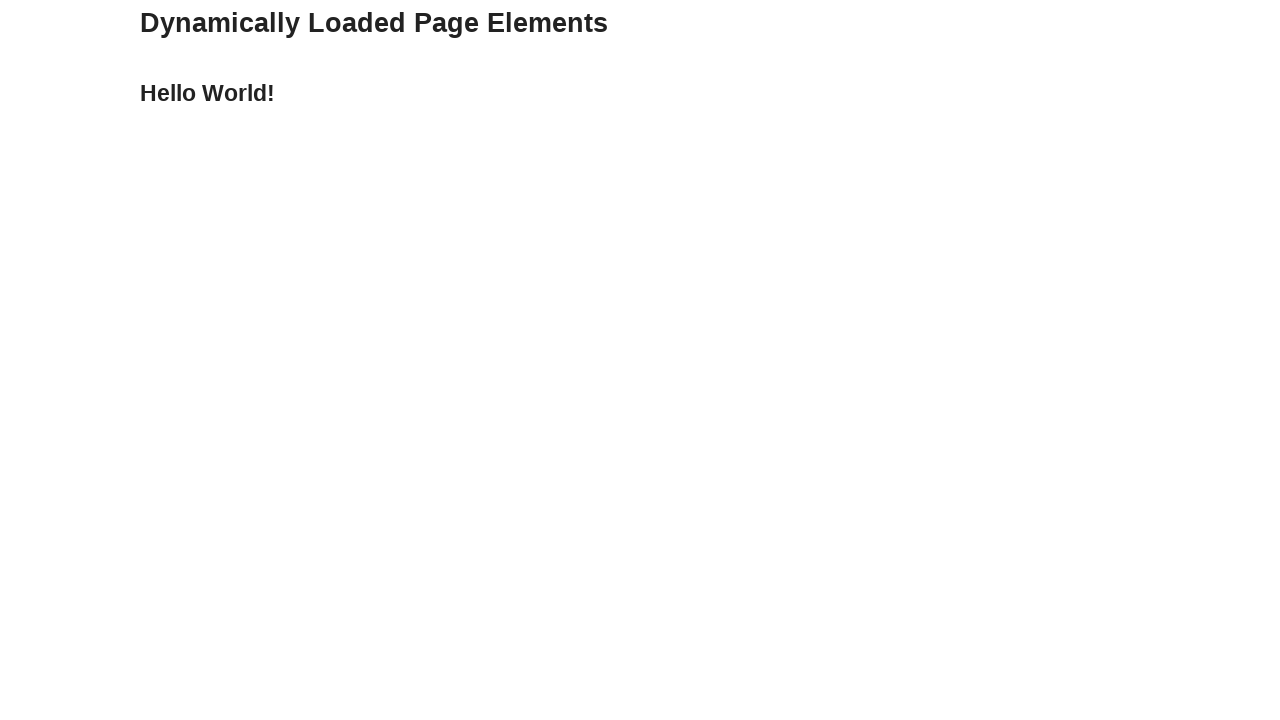

Retrieved text content from result element
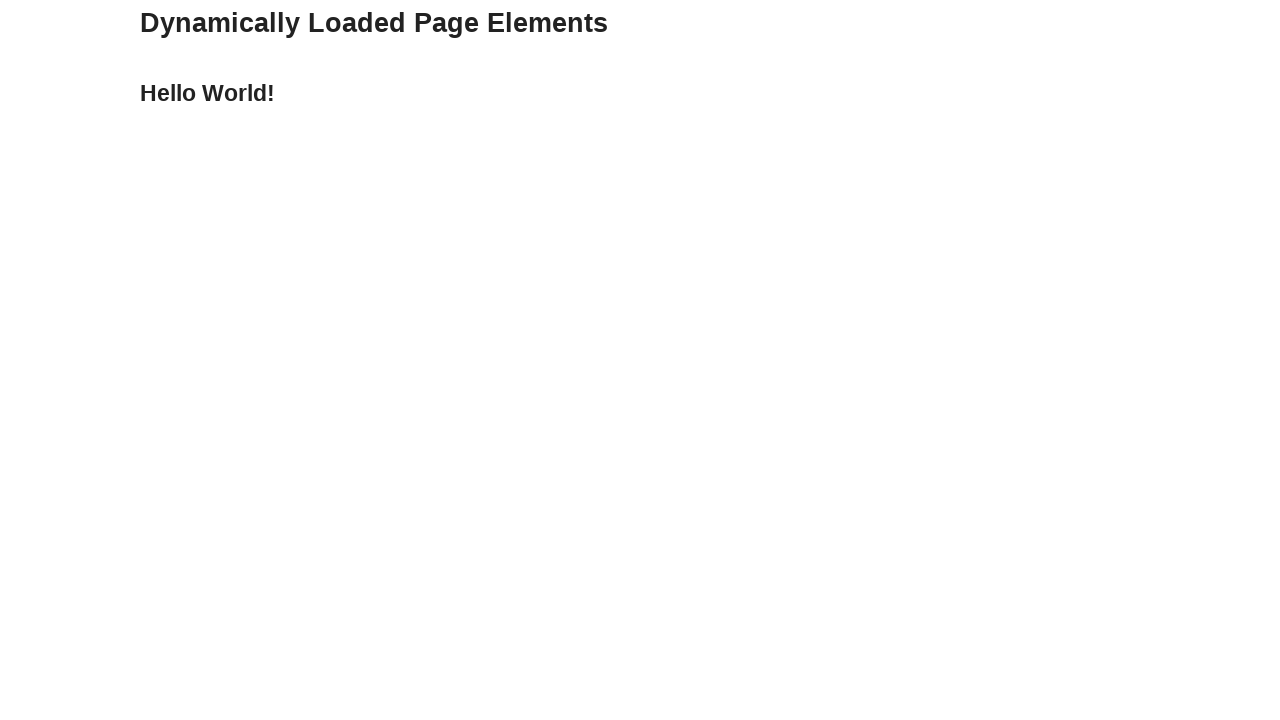

Verified that result text equals 'Hello World!'
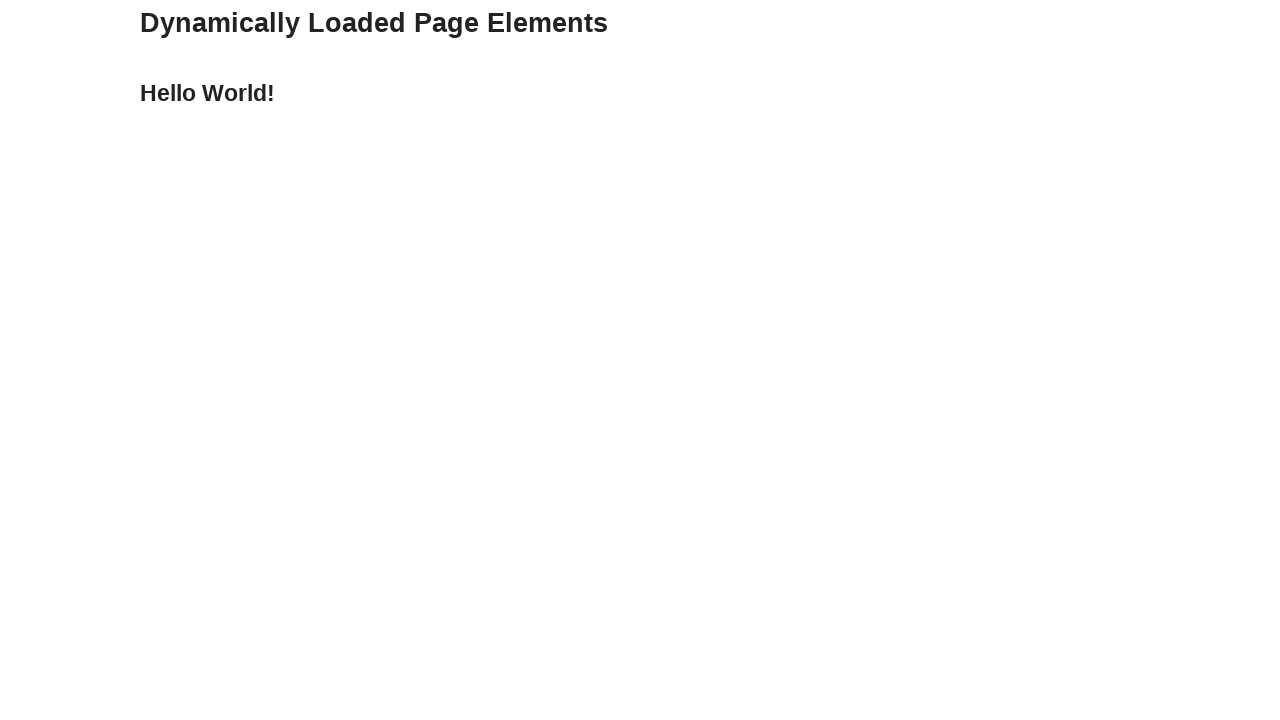

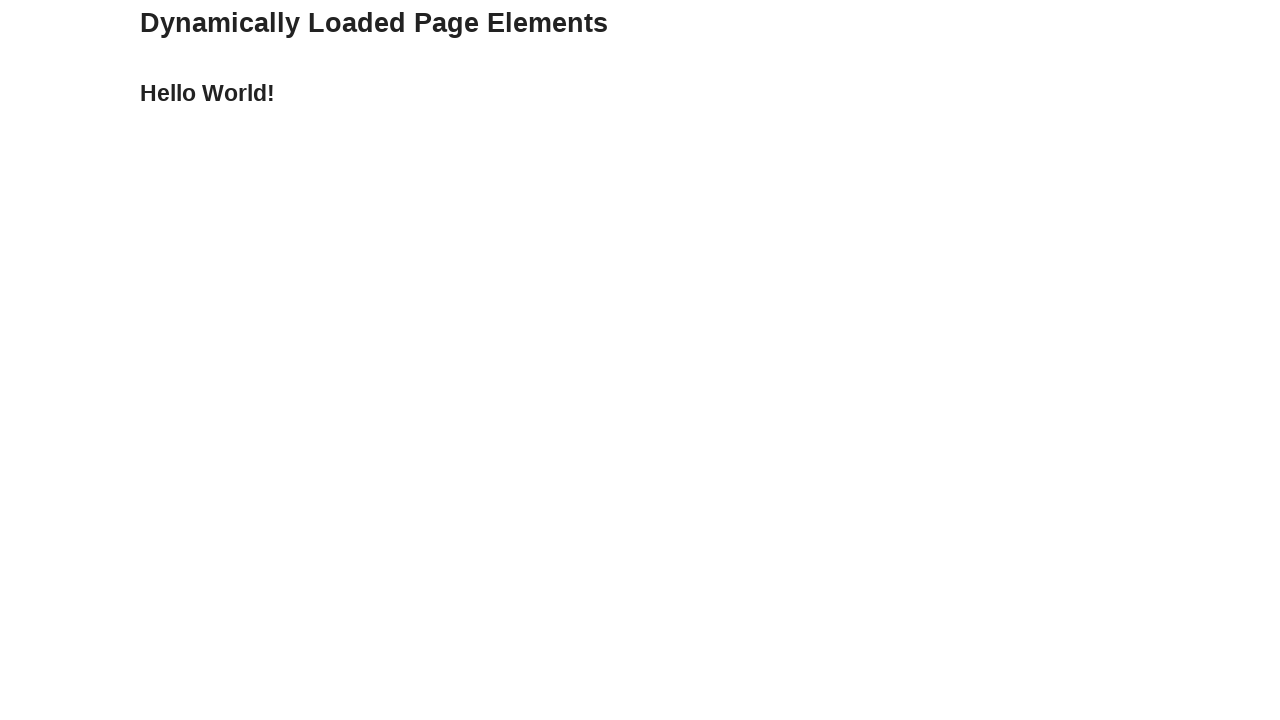